Demonstrates browser automation by navigating to a registration demo page, scrolling to the bottom, and locating a form element by its placeholder attribute.

Starting URL: https://demo.automationtesting.in/Register.html

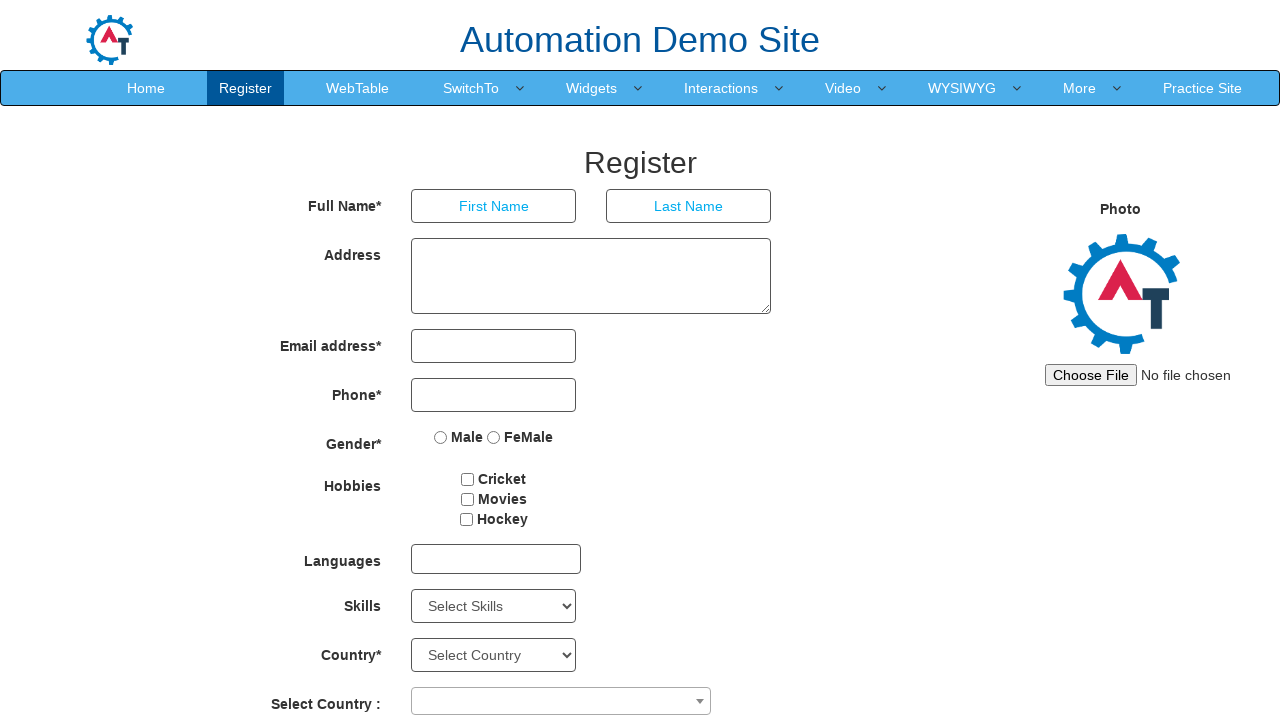

Navigated to registration demo page
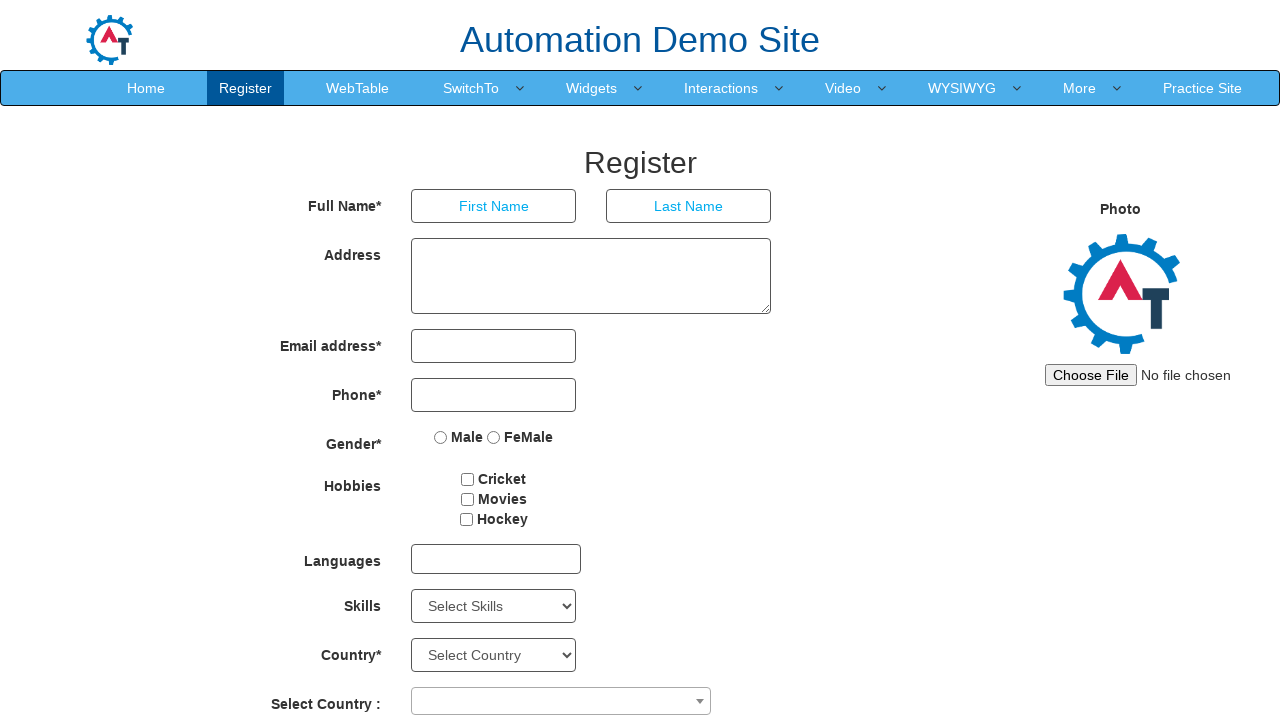

Scrolled to bottom of the page
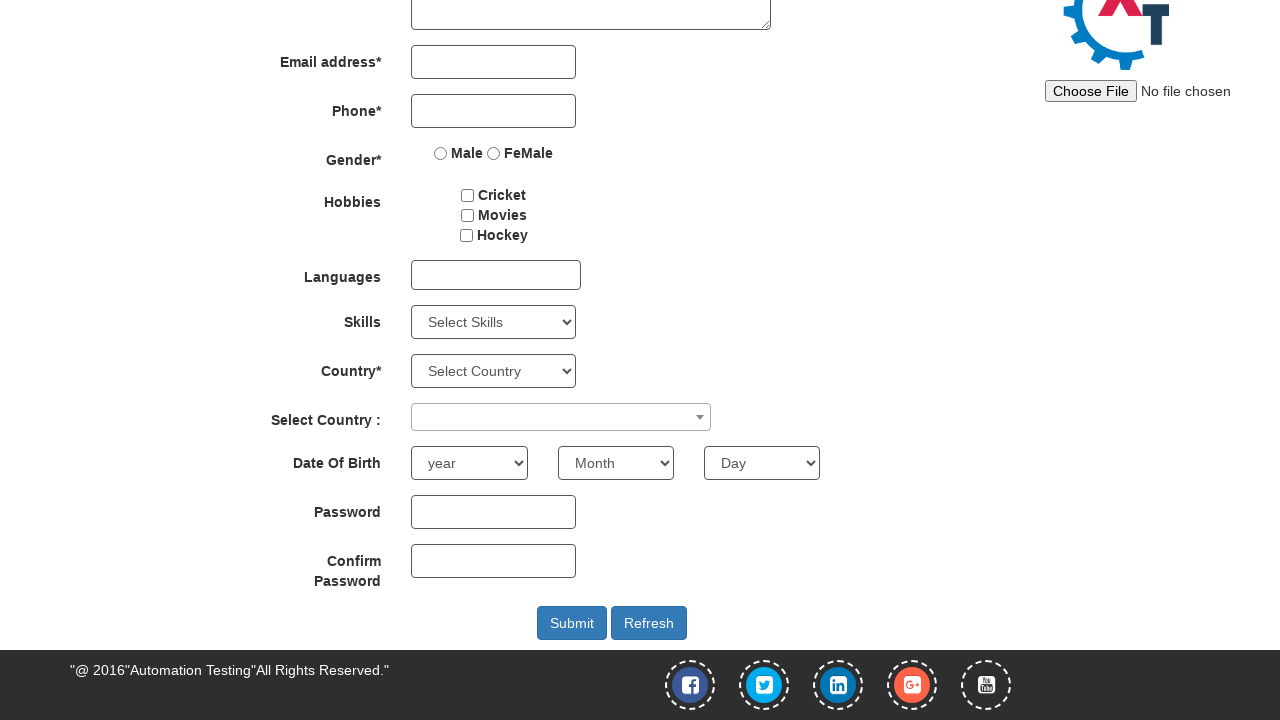

Located Last Name field by placeholder attribute
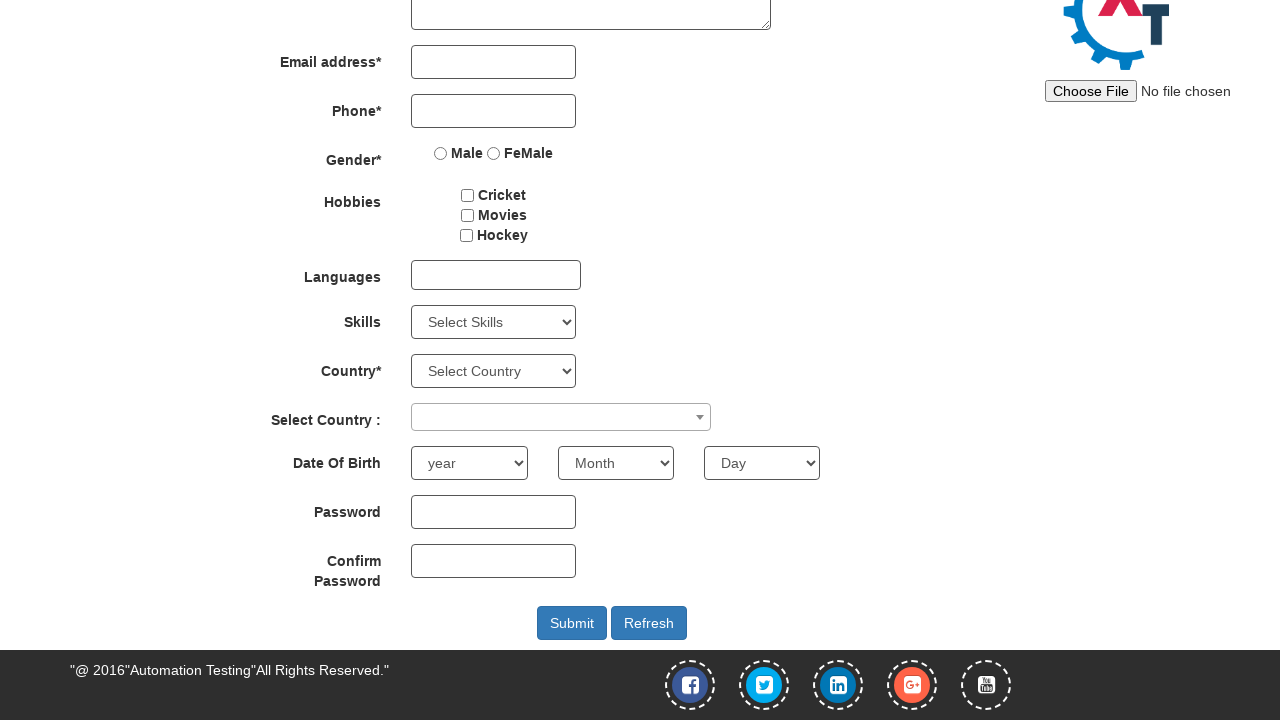

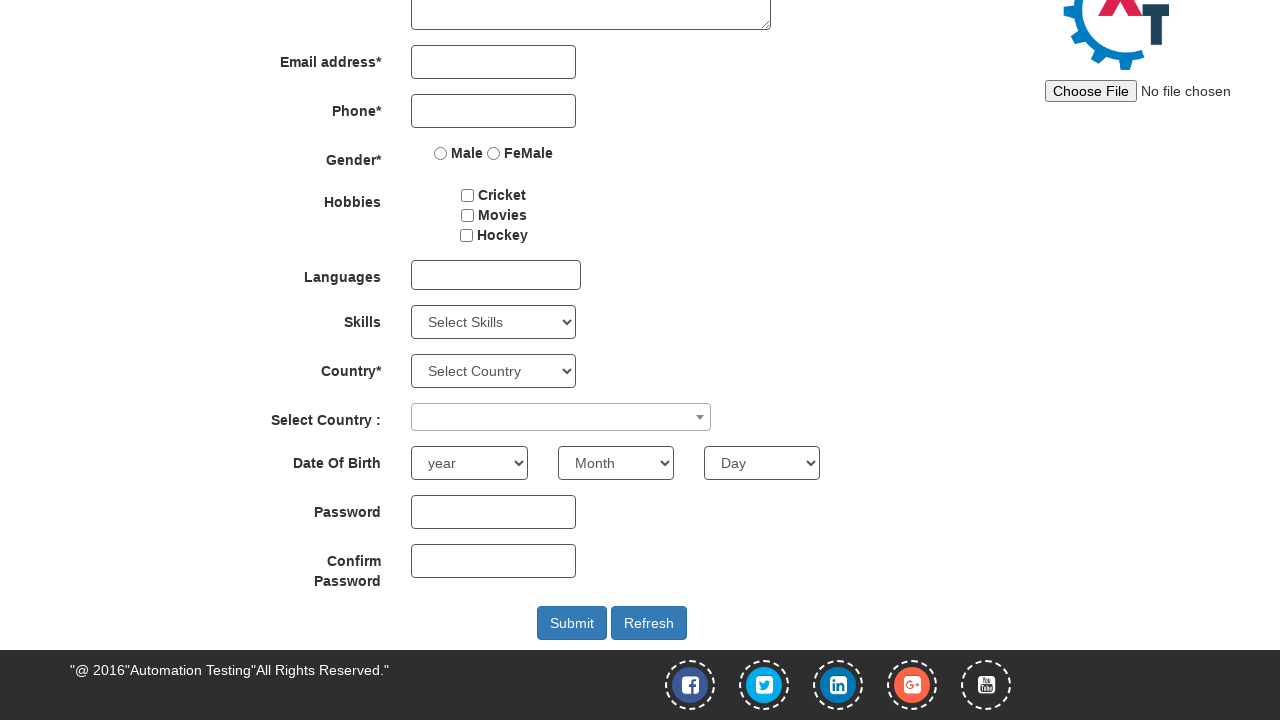